Navigates to a login practice page and retrieves the page title to verify the page loaded correctly

Starting URL: https://rahulshettyacademy.com/loginpagePractise/

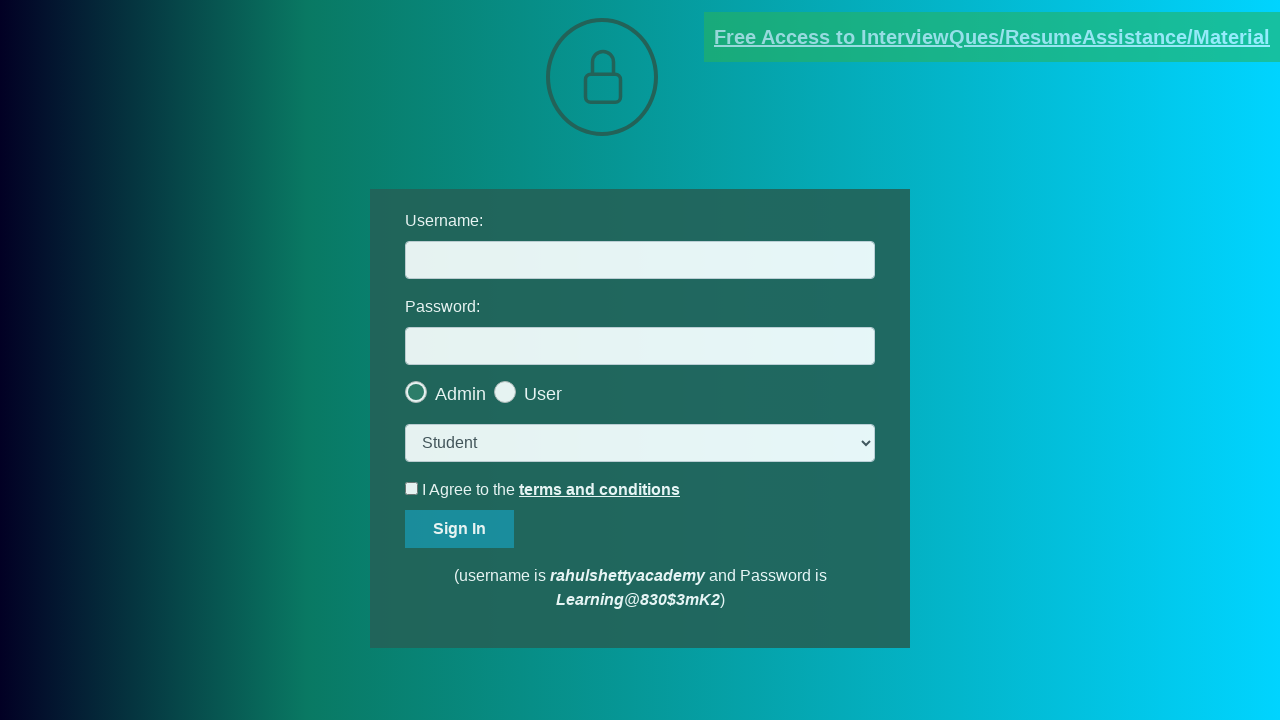

Retrieved page title from login practice page
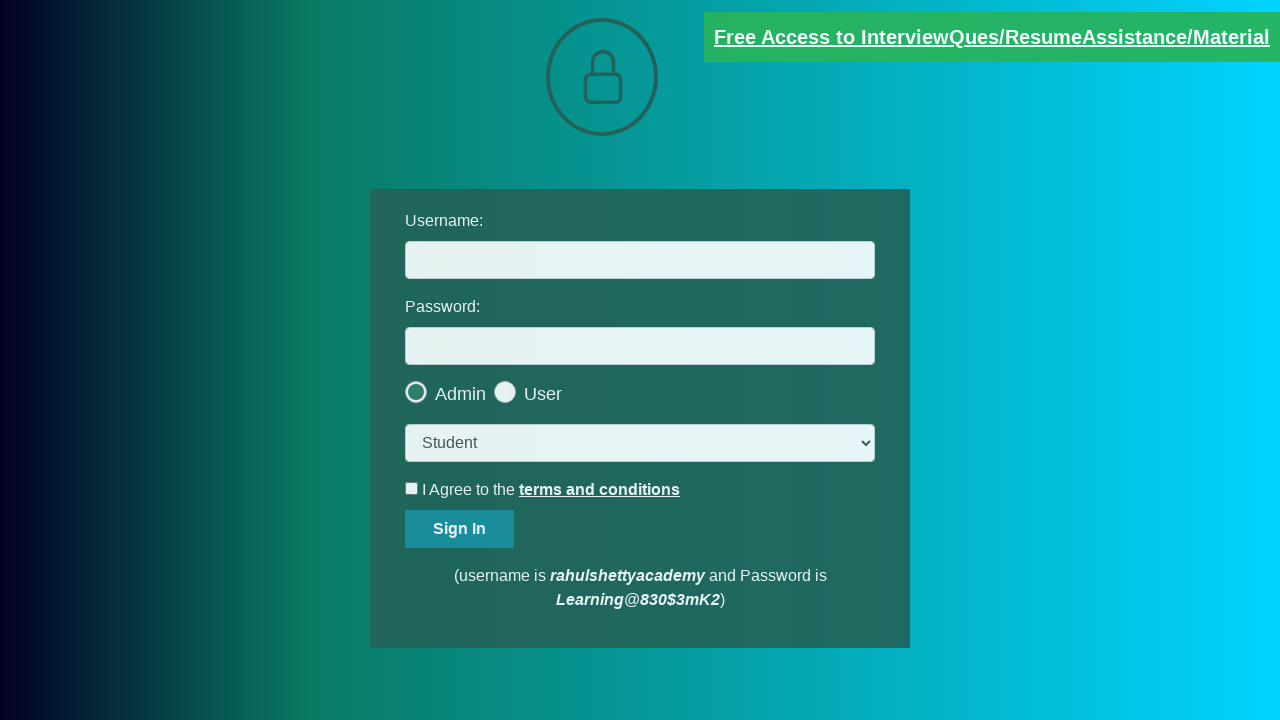

Printed page title to console
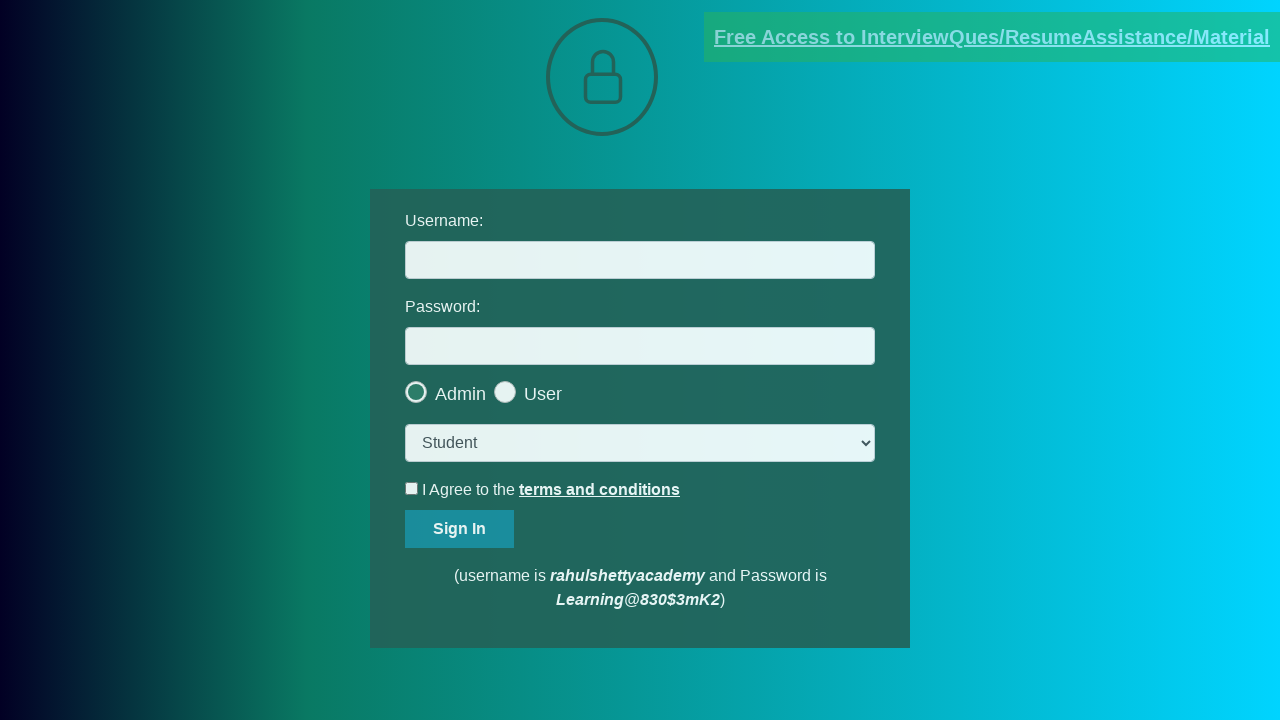

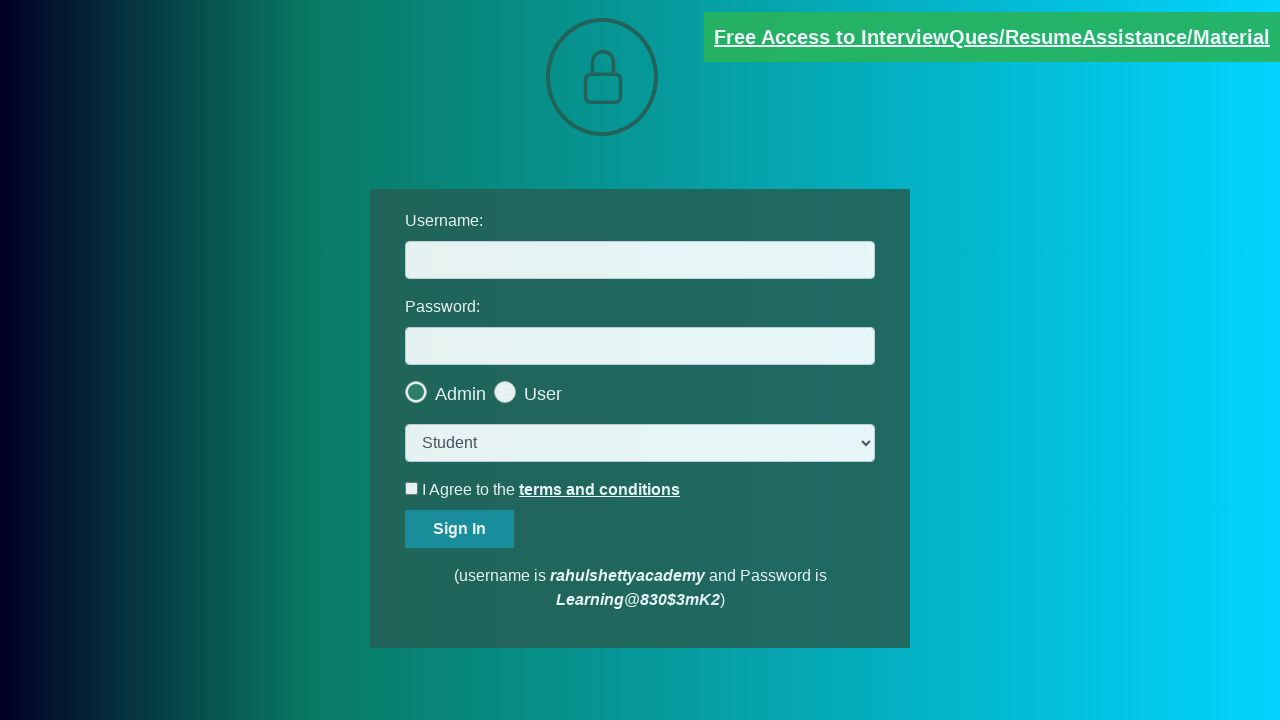